Tests that the company branding logo is displayed on the OrangeHRM login page

Starting URL: https://opensource-demo.orangehrmlive.com/web/index.php/auth/login

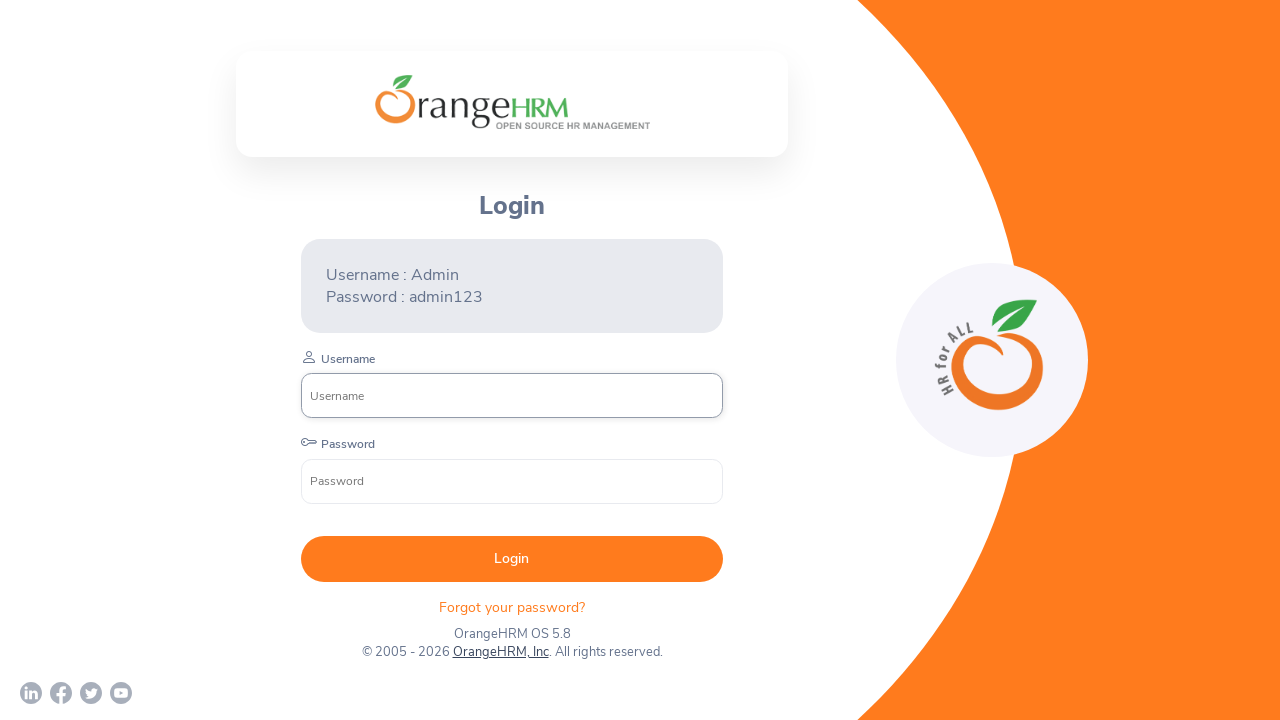

Navigated to OrangeHRM login page
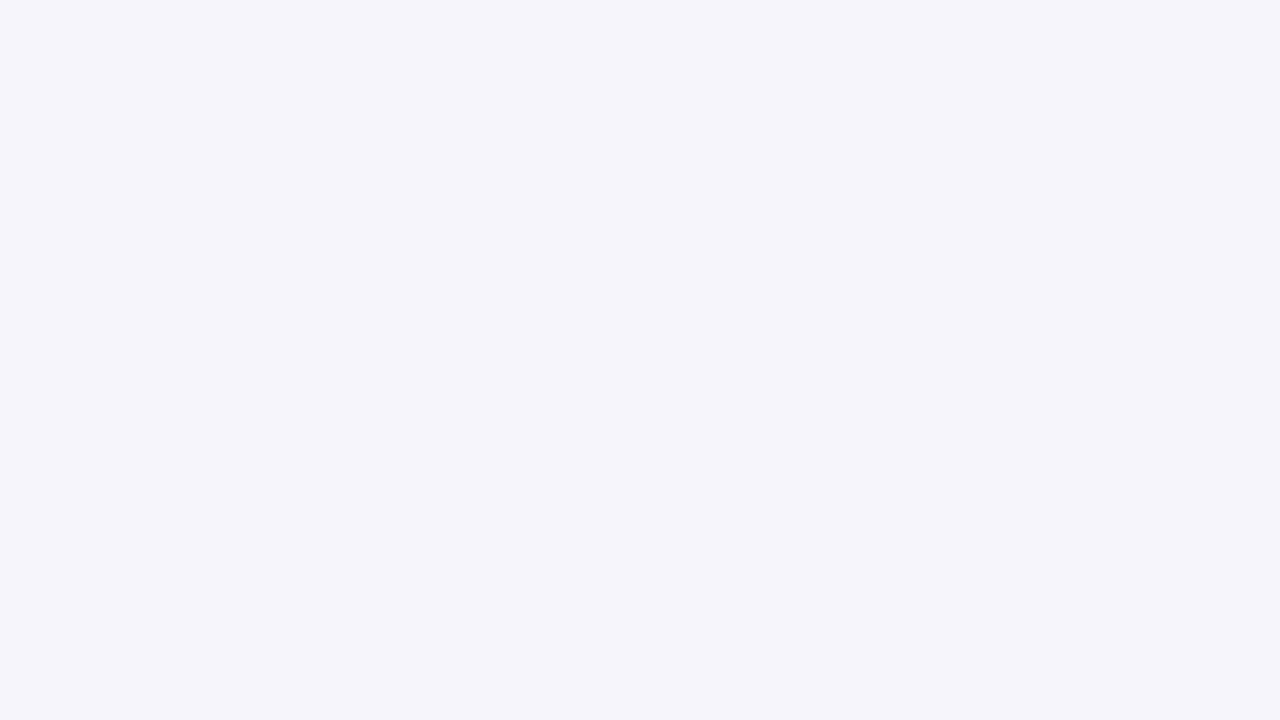

Located company branding logo element
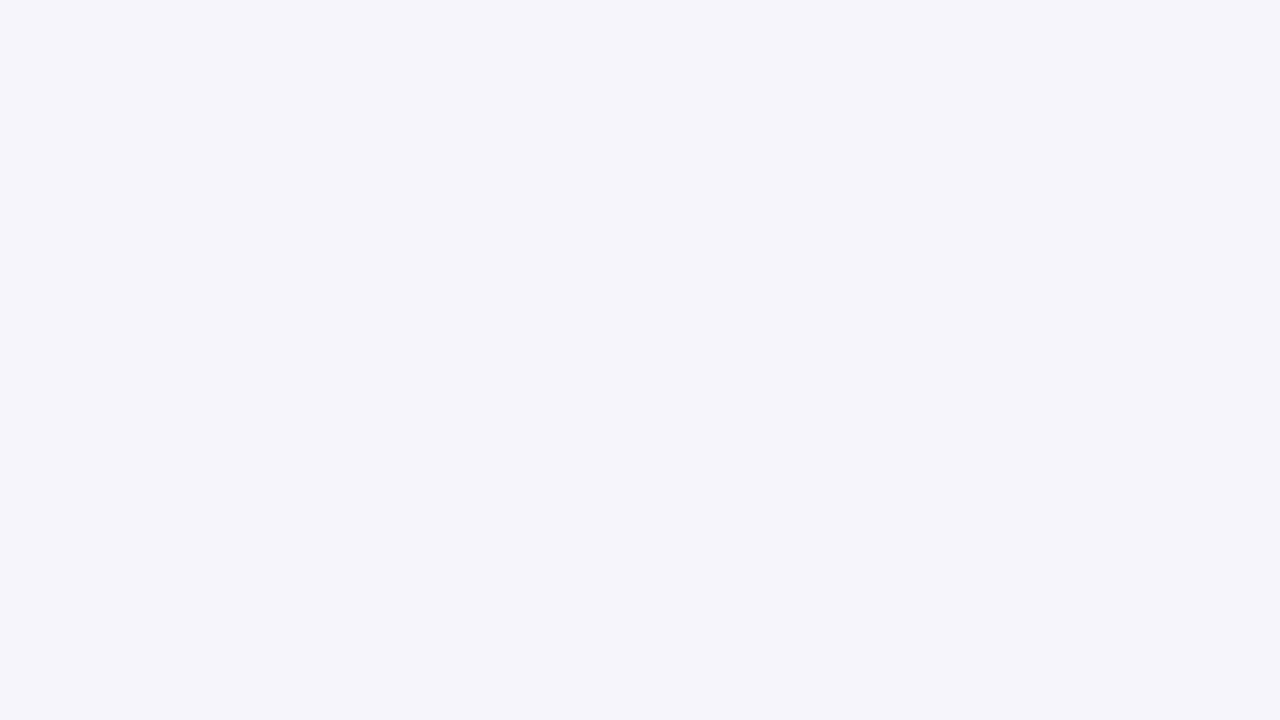

Waited for company branding logo to become visible
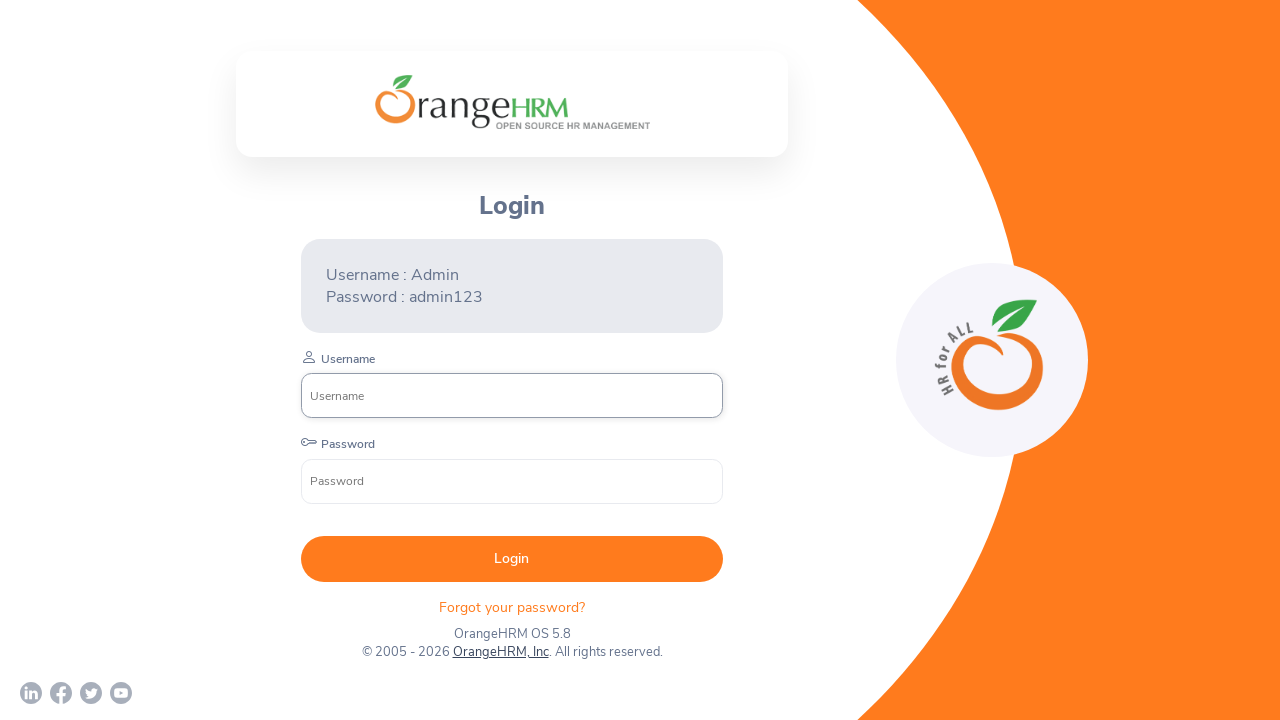

Verified that company branding logo is visible on the login page
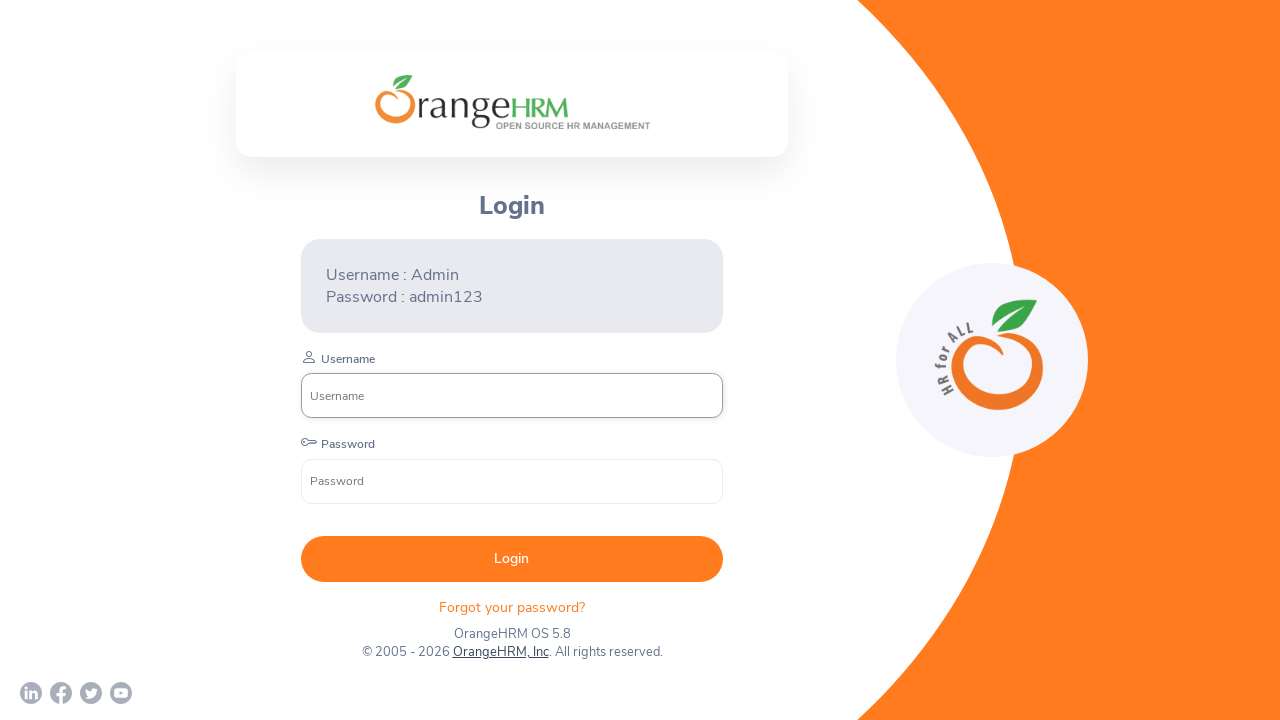

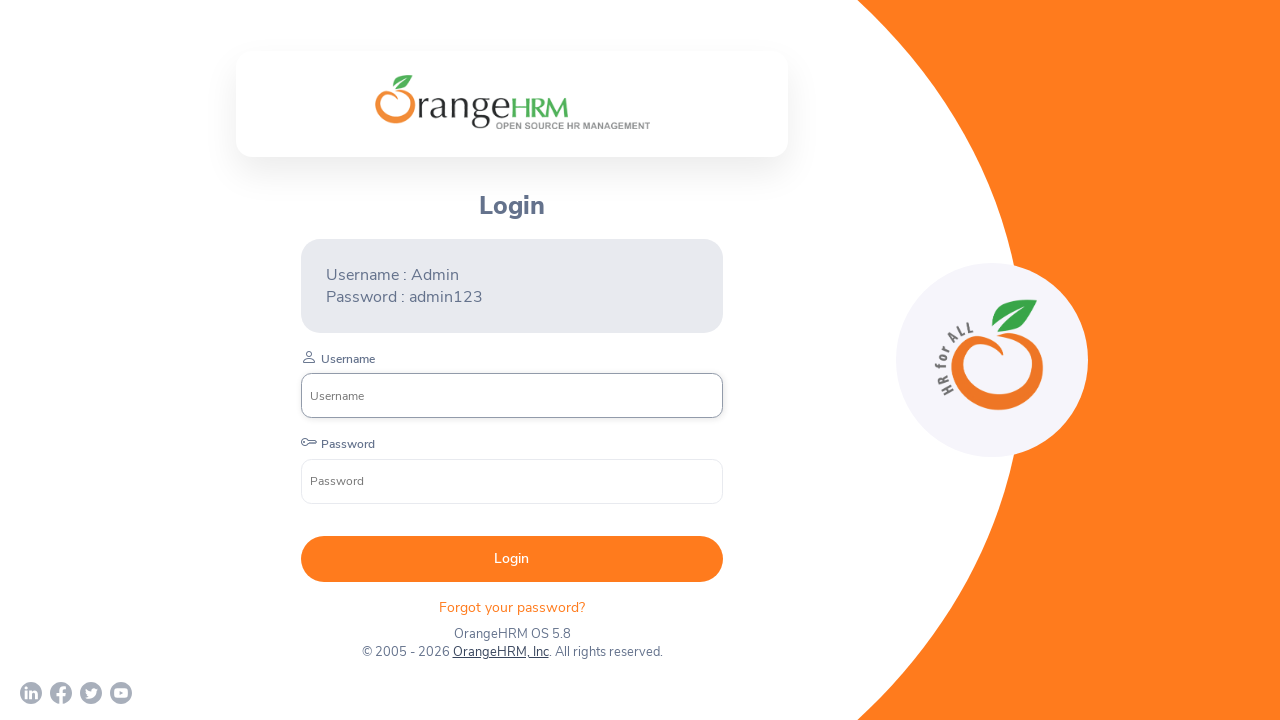